Automates typing practice on a Chinese typing website by typing sample text into the active element, using backspace corrections, and continuing with timed intervals.

Starting URL: https://dazi.kukuw.com/?tdsourcetag=s_pctim_aiomsg

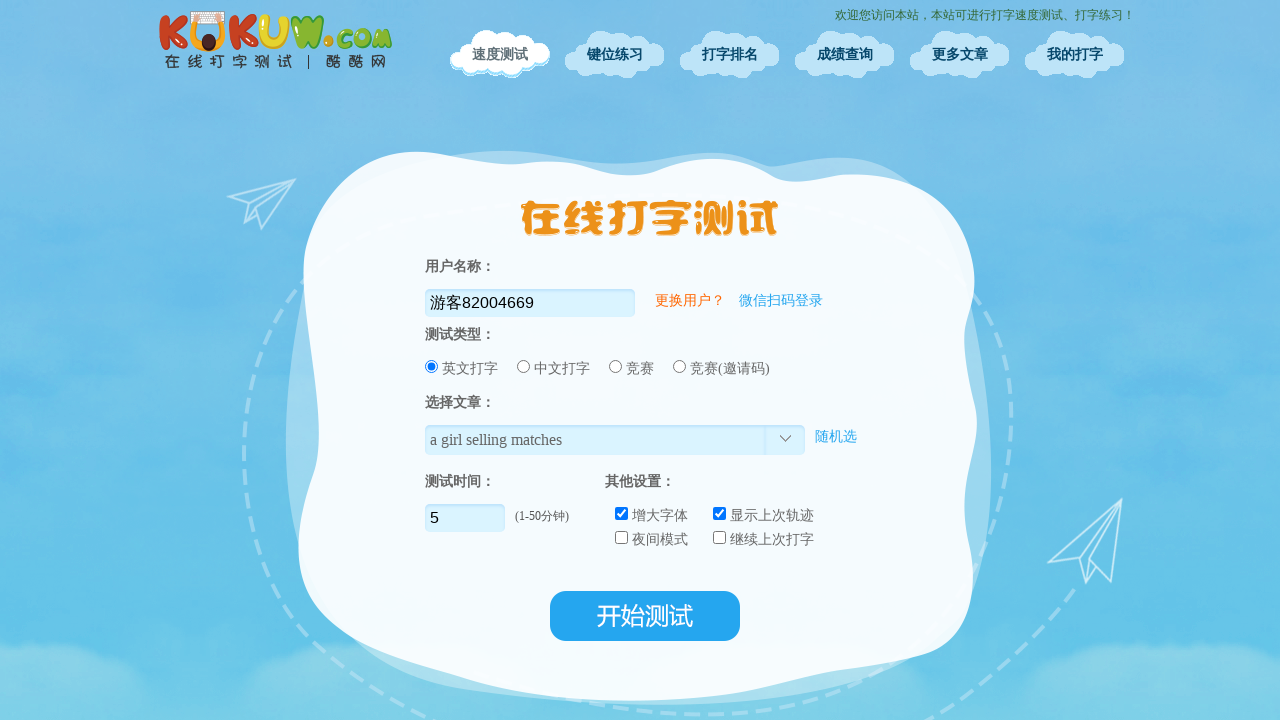

Waited for page to load (networkidle)
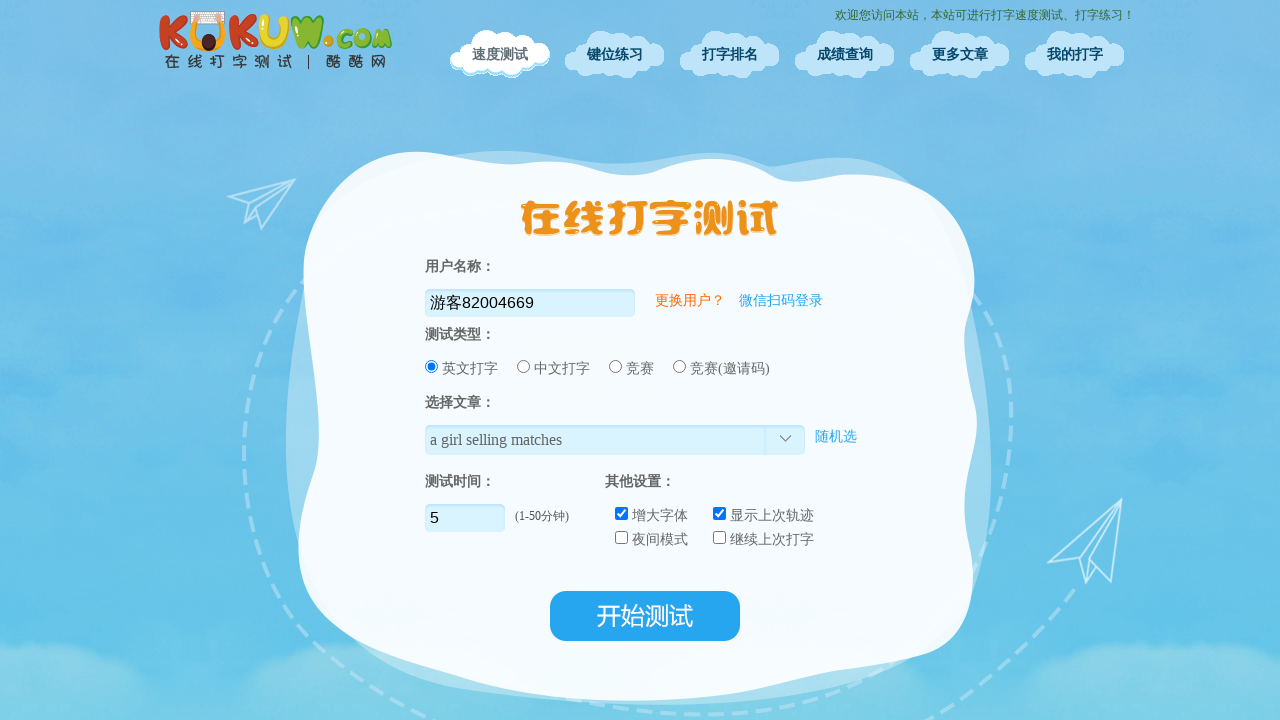

Typed main portion of text: '你好'
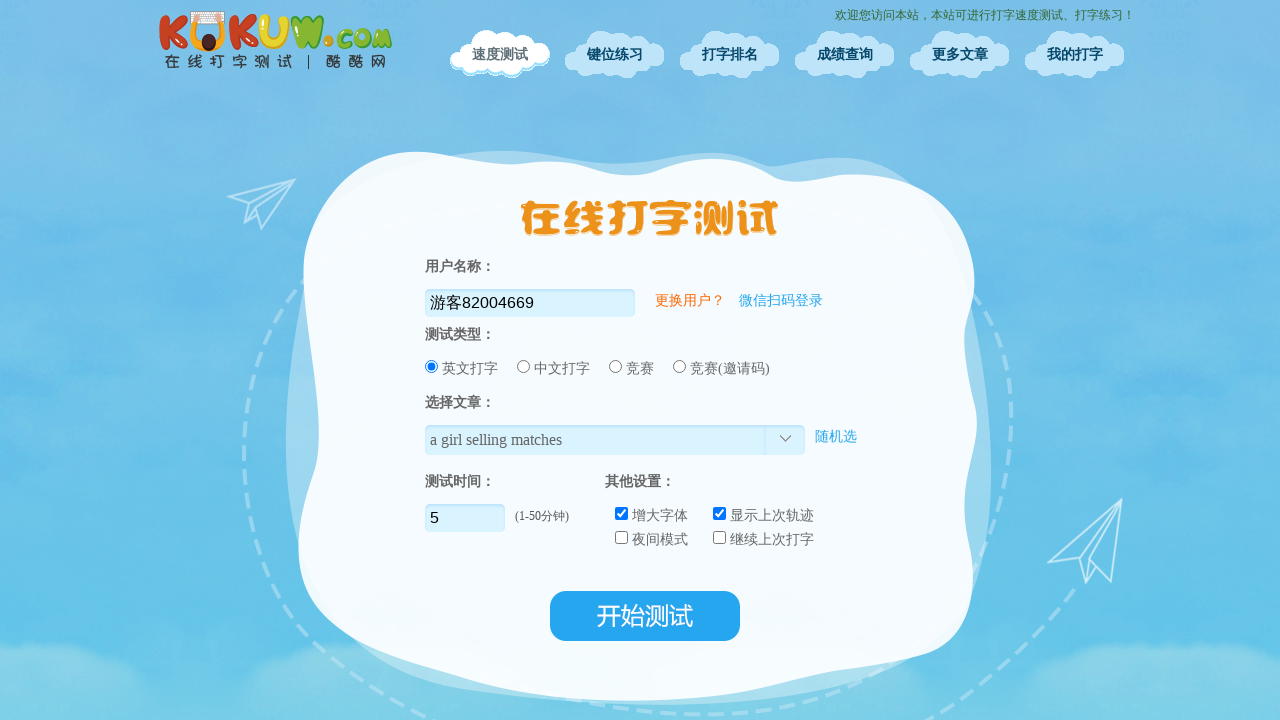

Pressed Backspace to correct typing
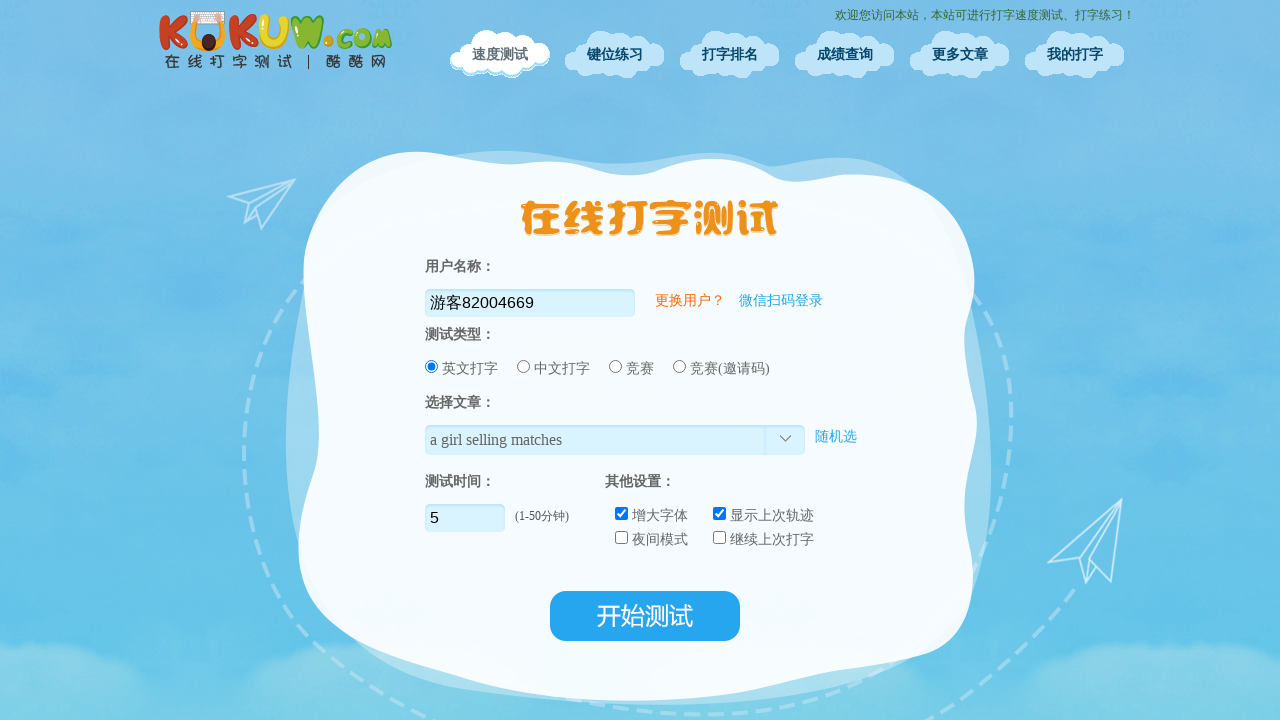

Pressed Backspace to correct typing
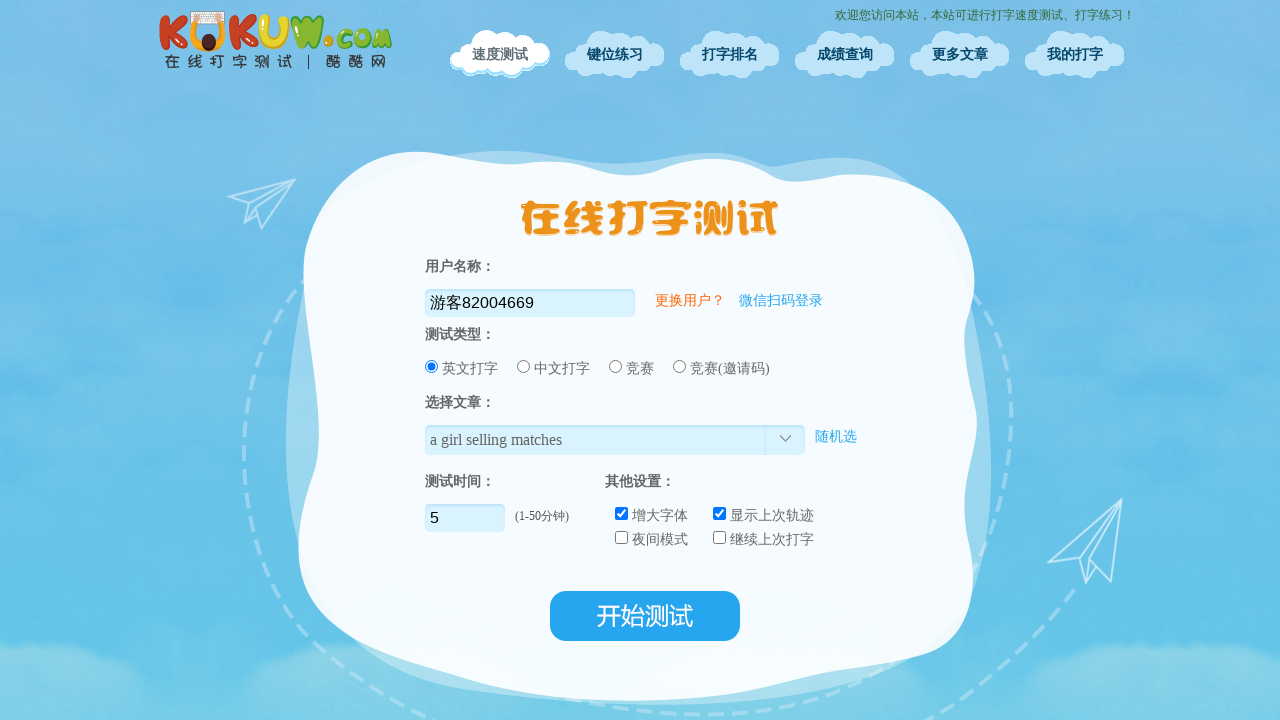

Pressed Backspace to correct typing
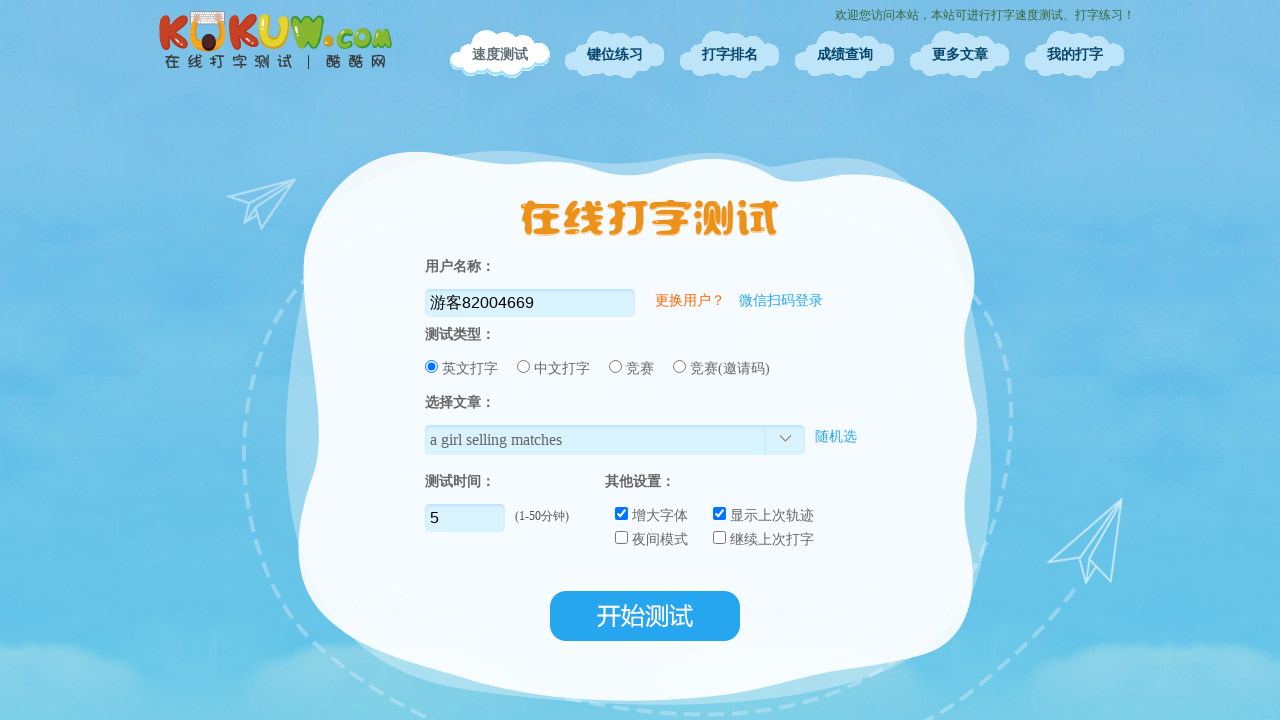

Typed ending portion of text: '你好世界'
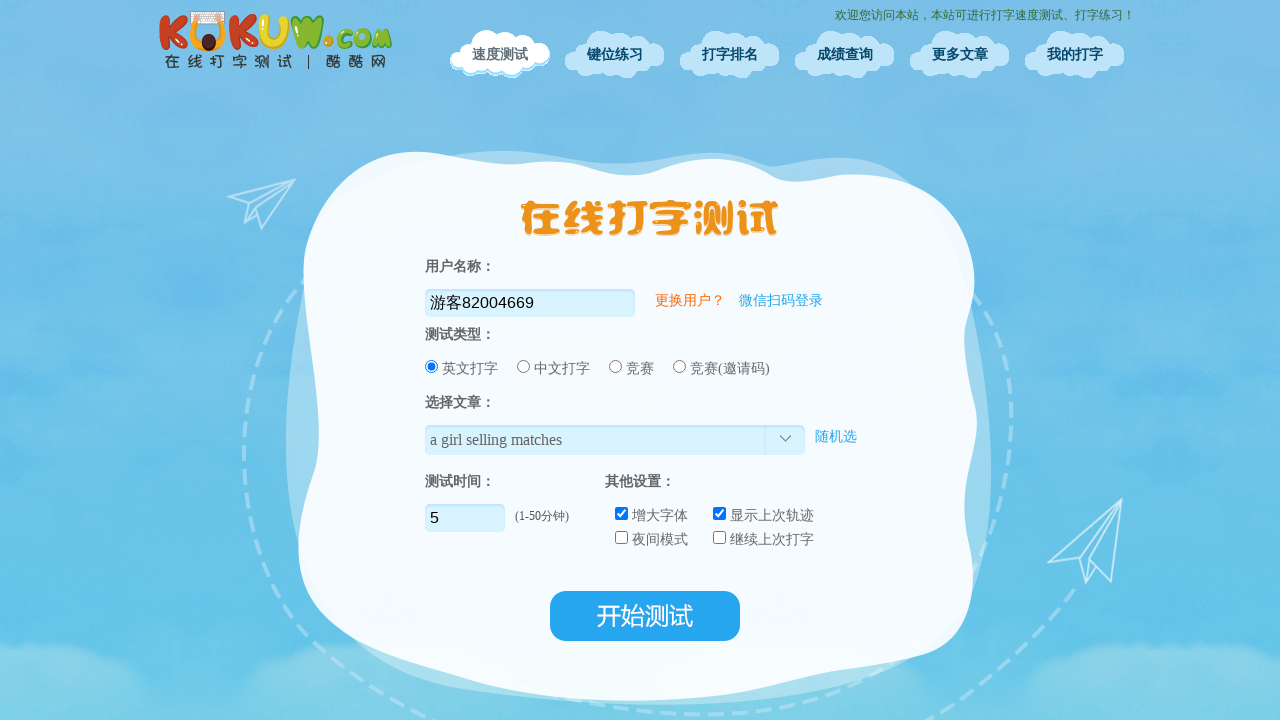

Typed main portion of text: '测试'
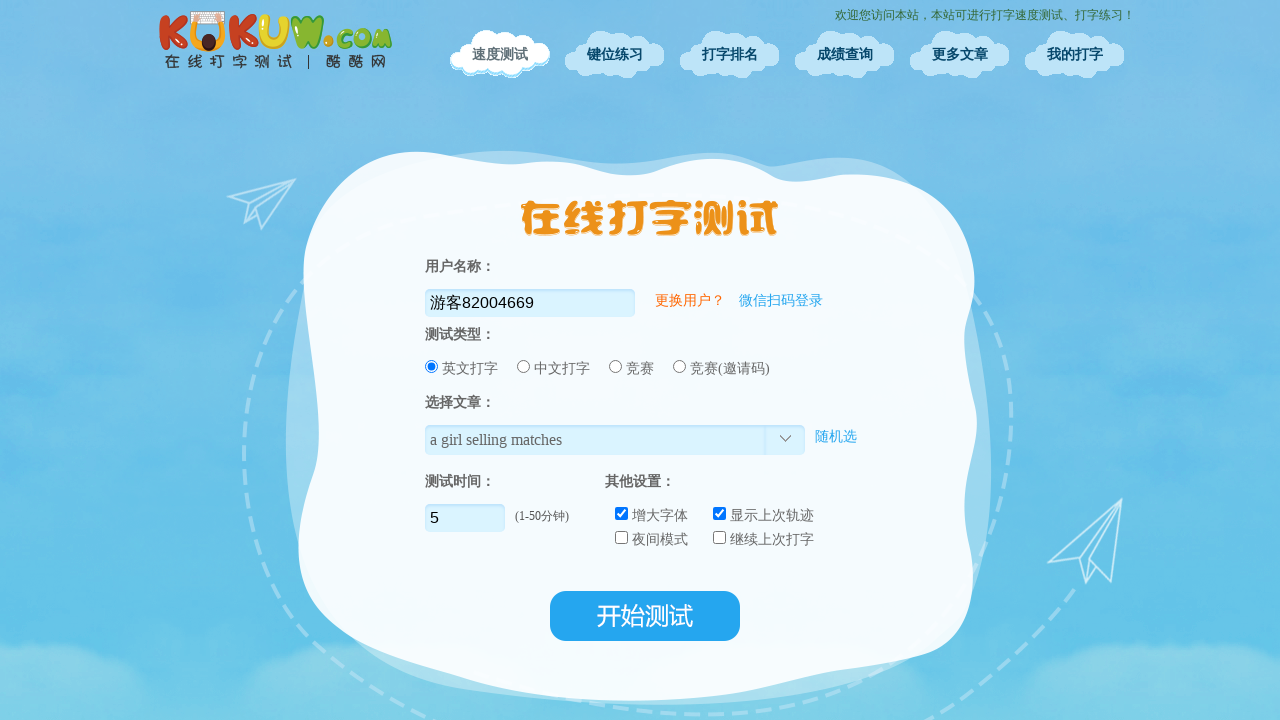

Pressed Backspace to correct typing
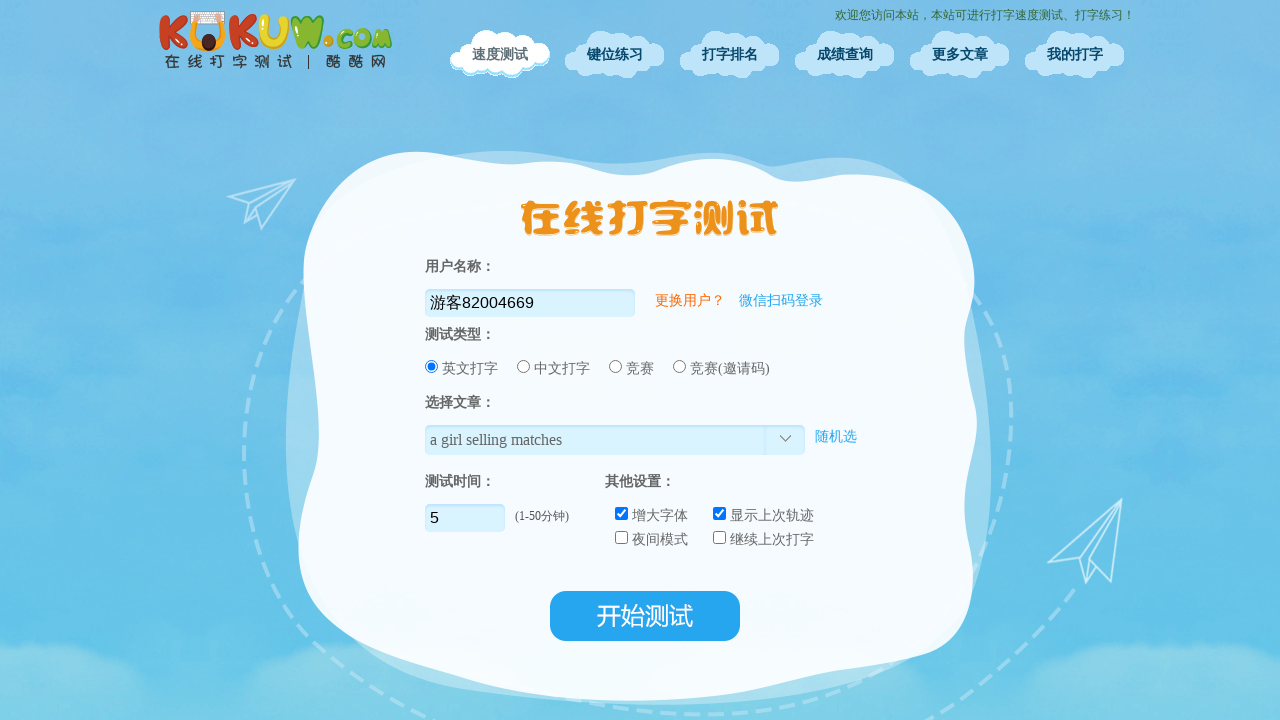

Pressed Backspace to correct typing
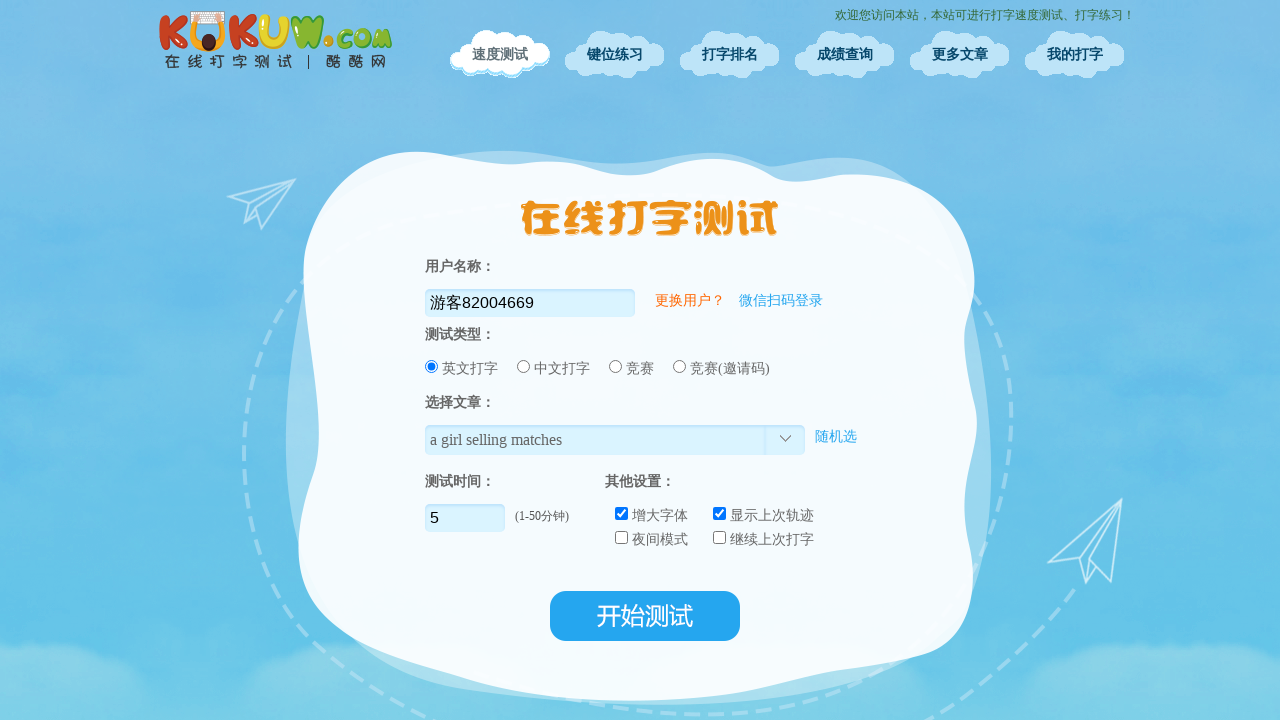

Pressed Backspace to correct typing
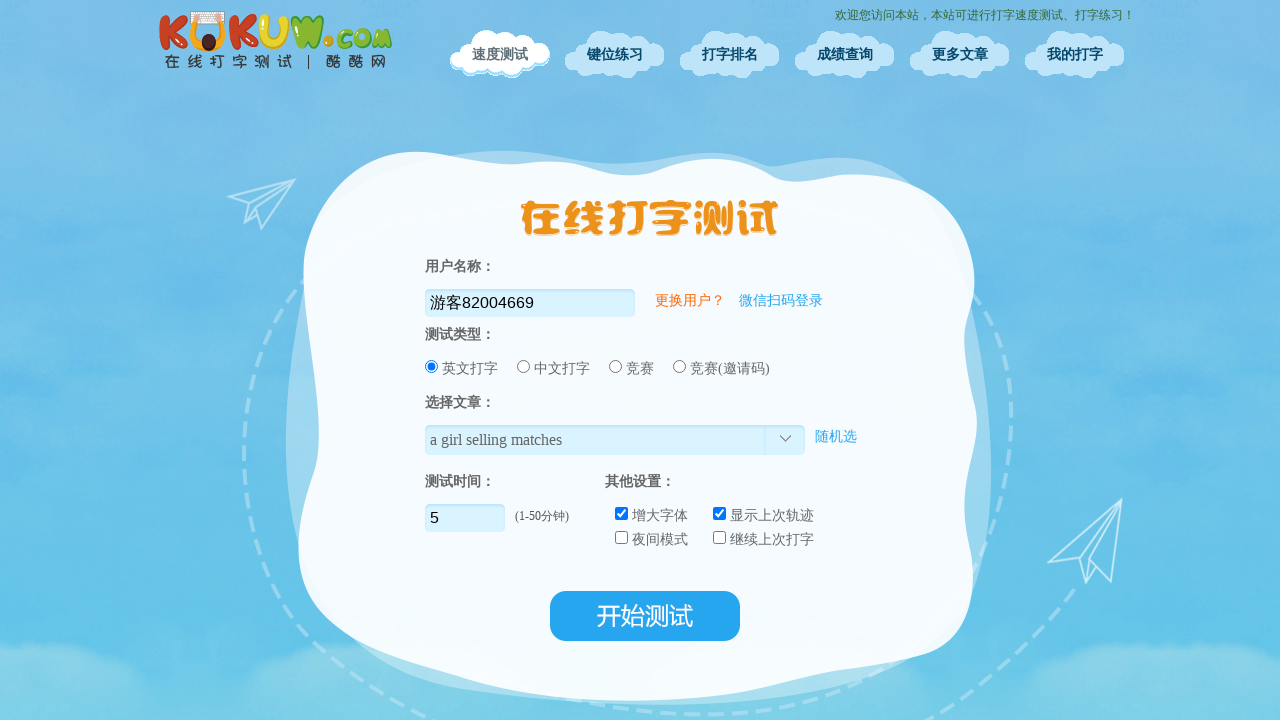

Typed ending portion of text: '测试文本'
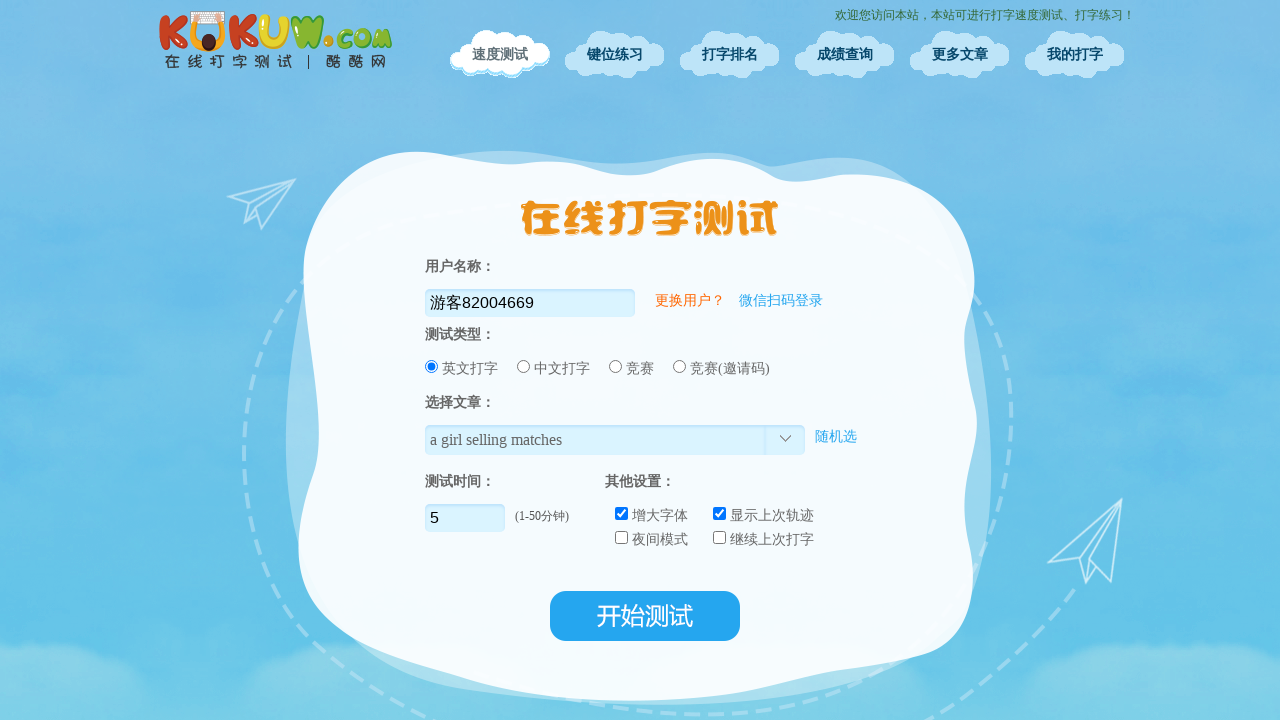

Typed main portion of text: '打字'
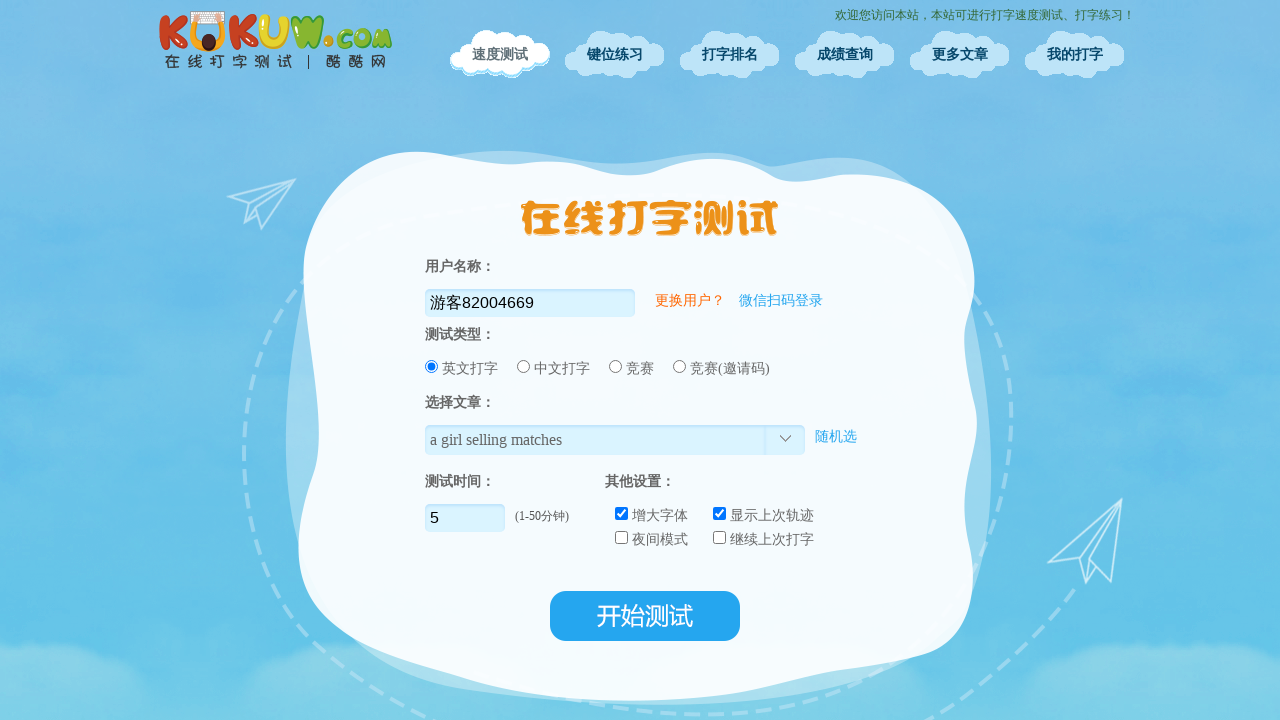

Pressed Backspace to correct typing
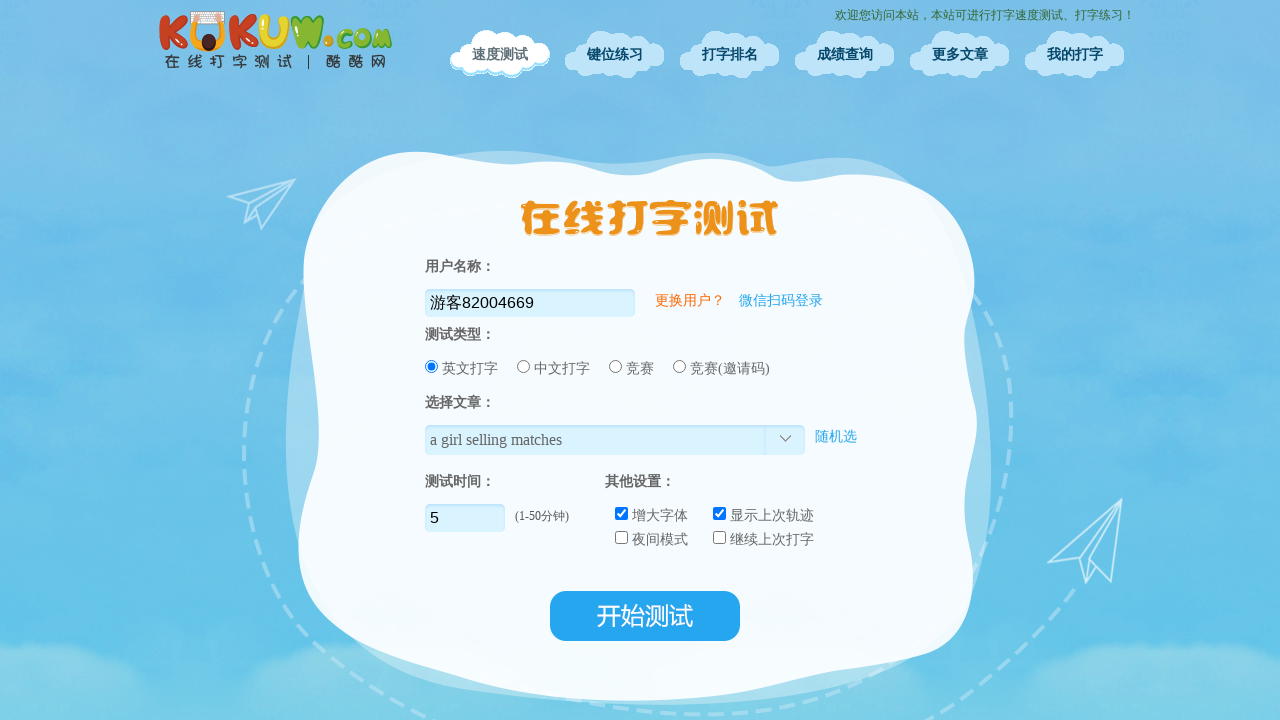

Pressed Backspace to correct typing
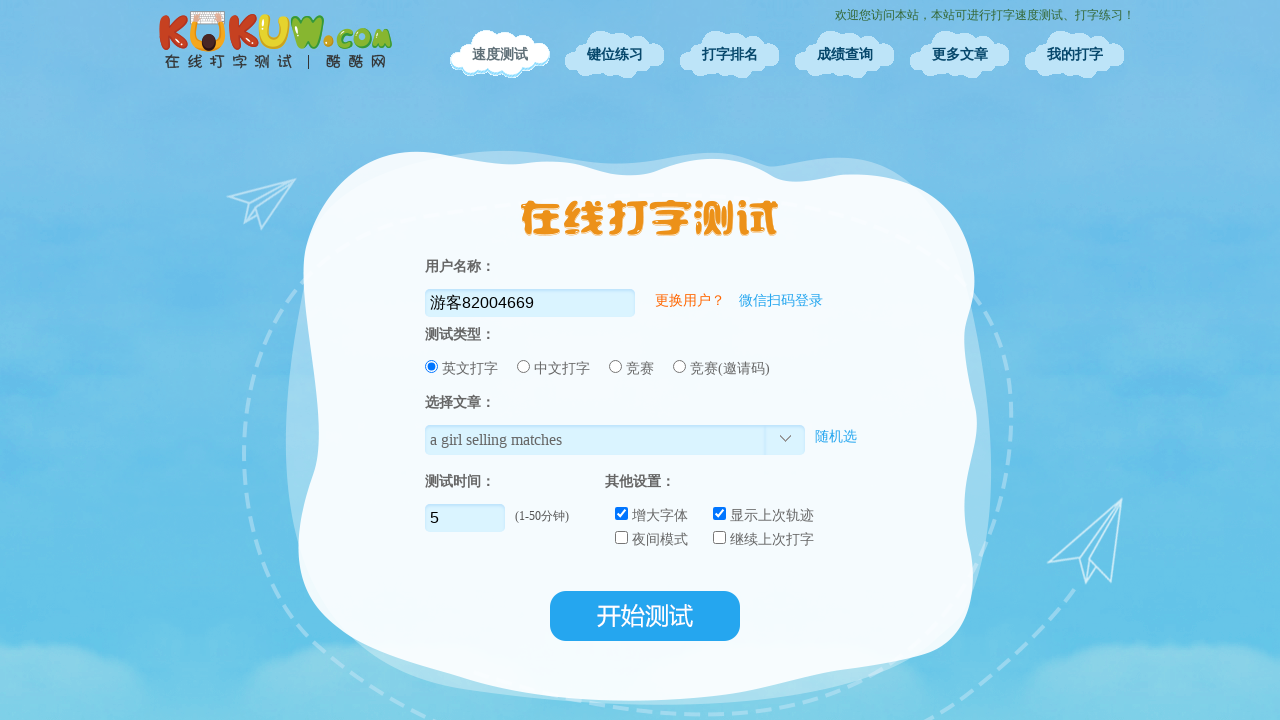

Pressed Backspace to correct typing
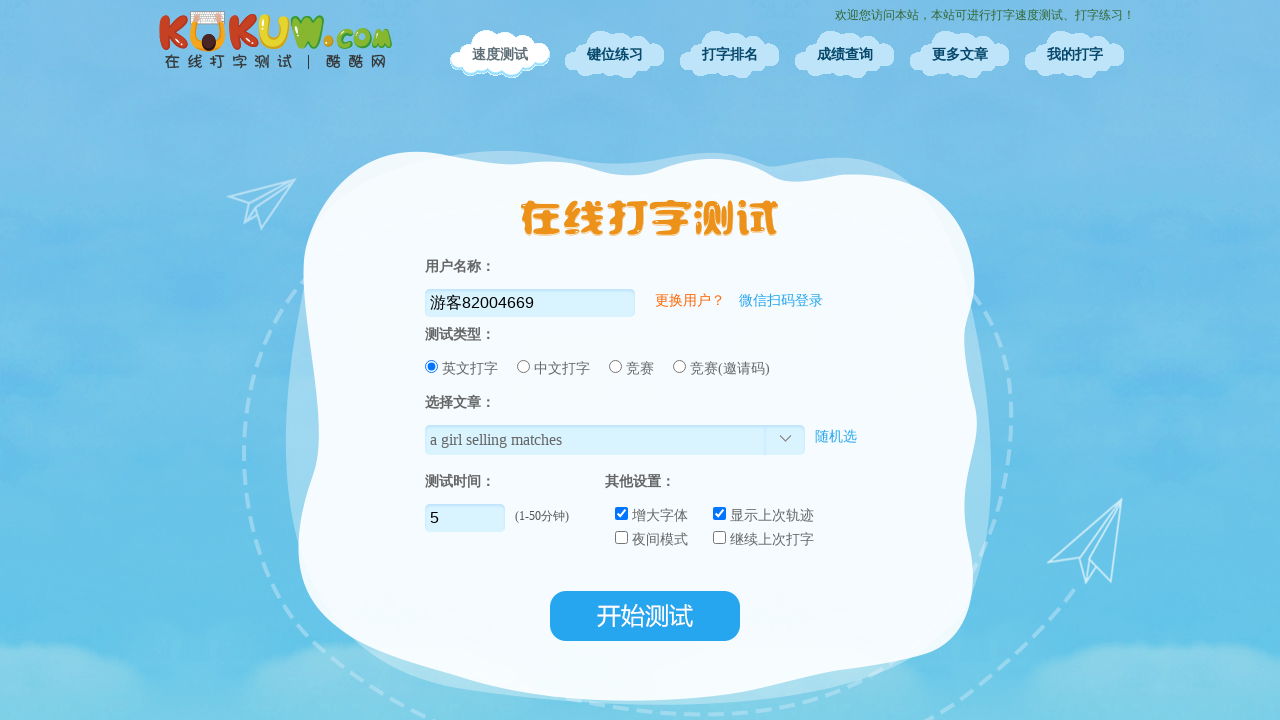

Typed ending portion of text: '打字练习'
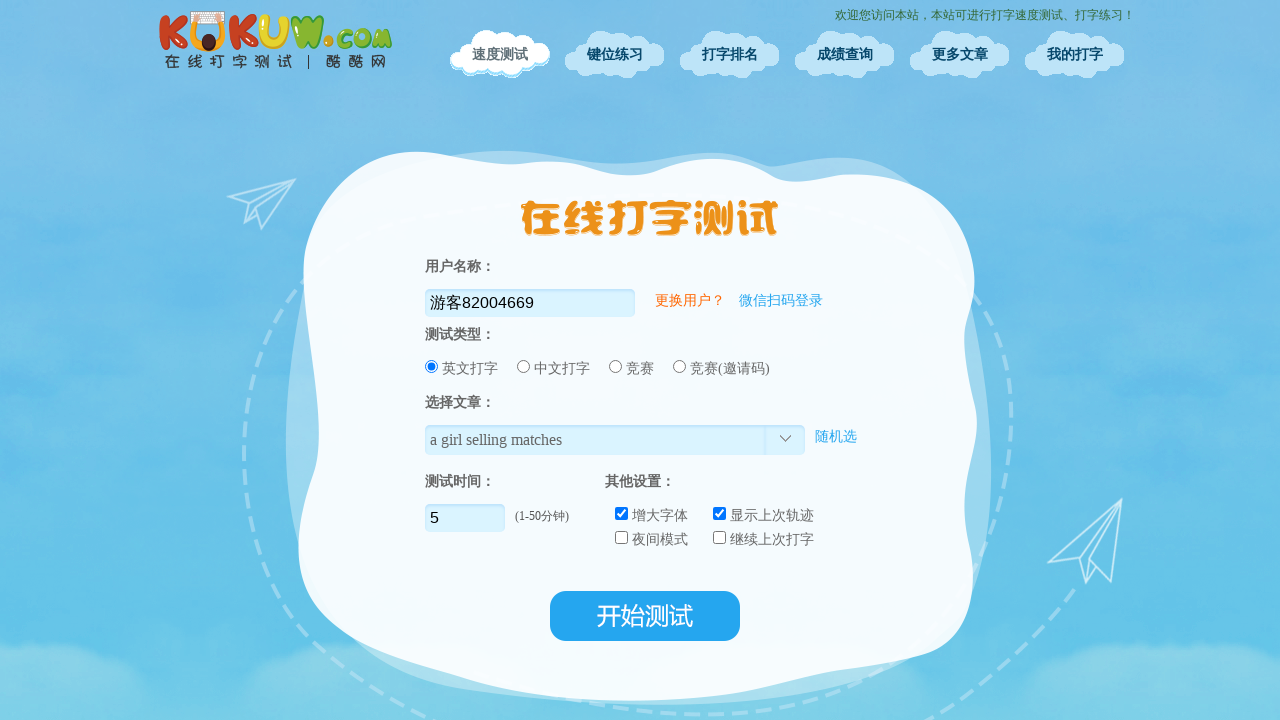

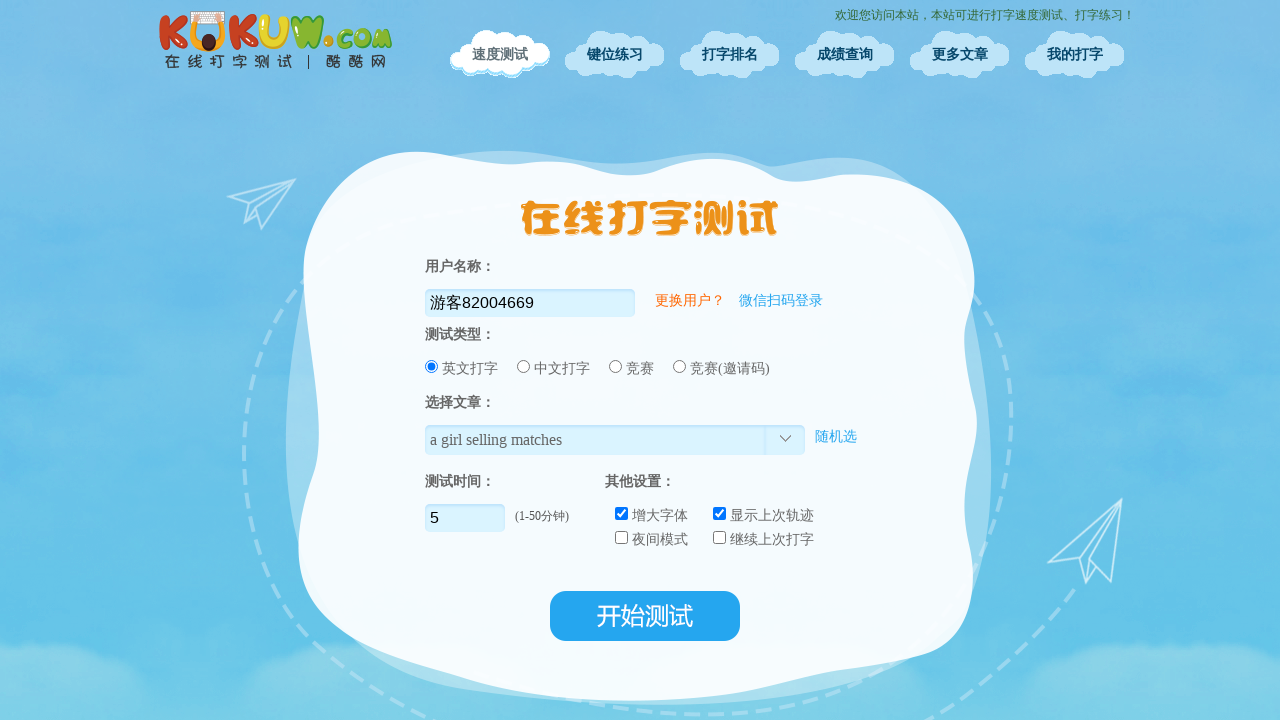